Tests drag and drop functionality by dragging an element from source to target on jQuery UI demo page

Starting URL: http://jqueryui.com/resources/demos/droppable/default.html

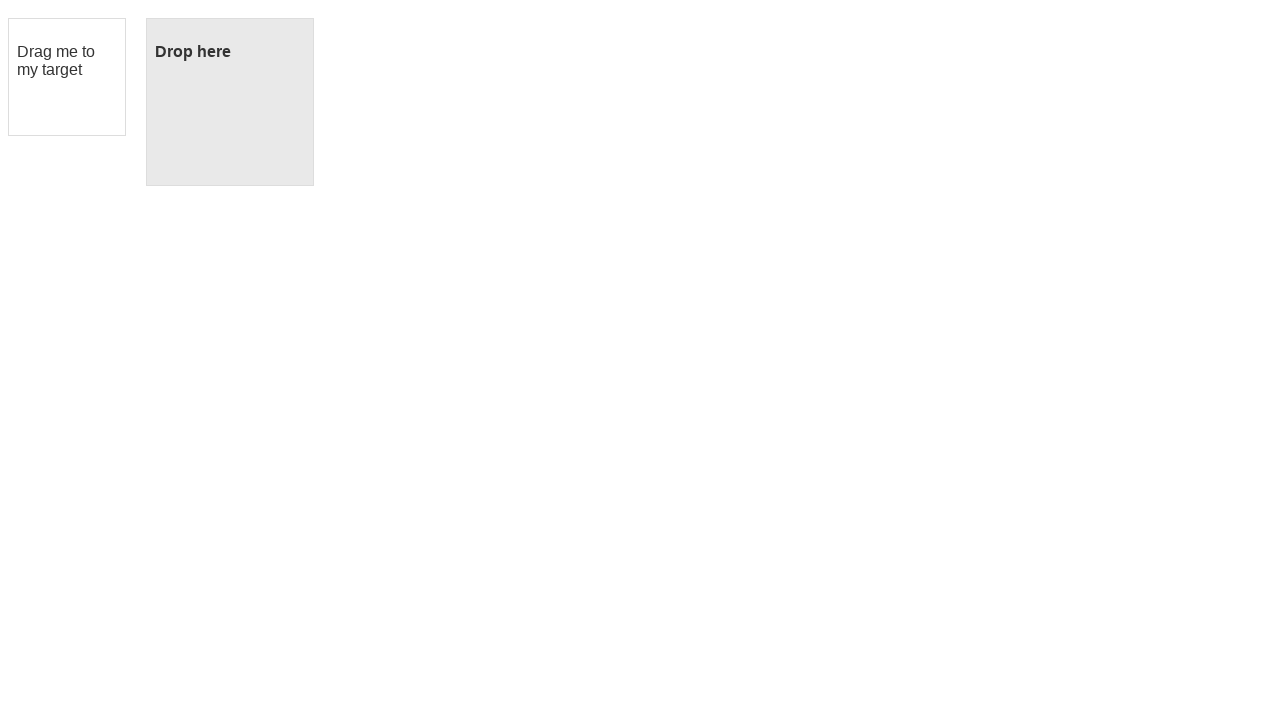

Located draggable source element
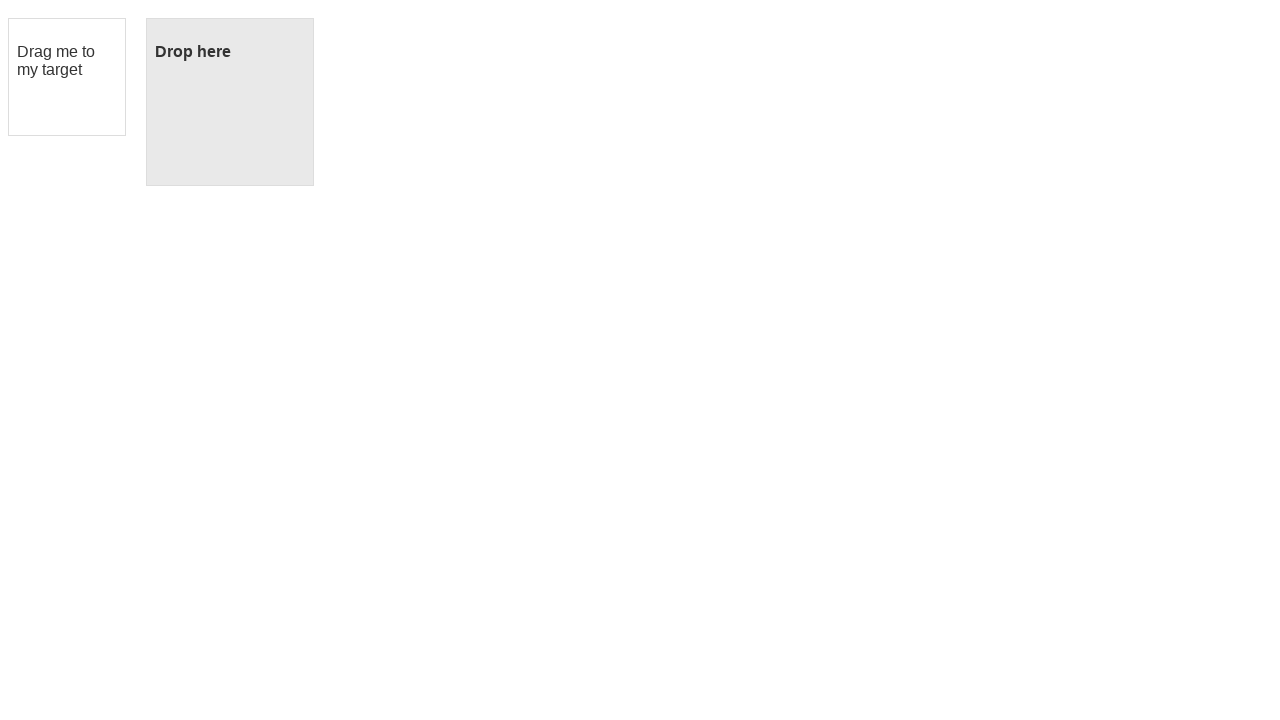

Located droppable target element
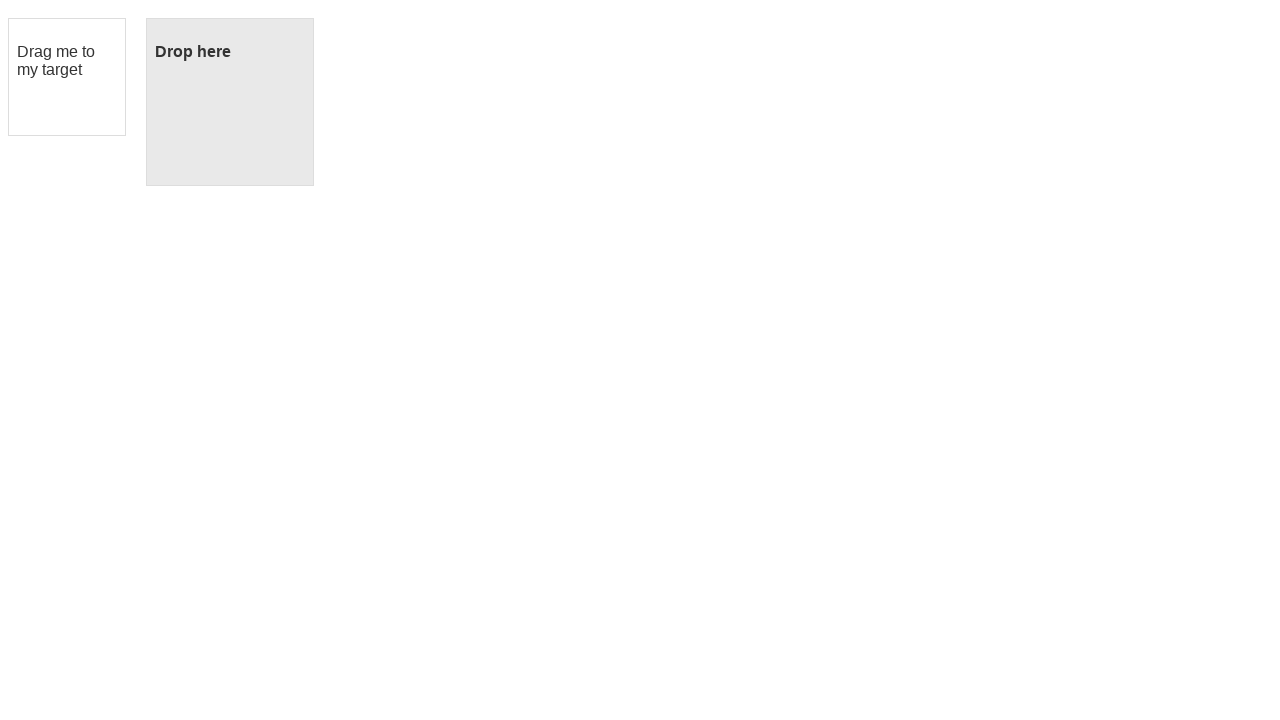

Dragged source element to target element at (230, 102)
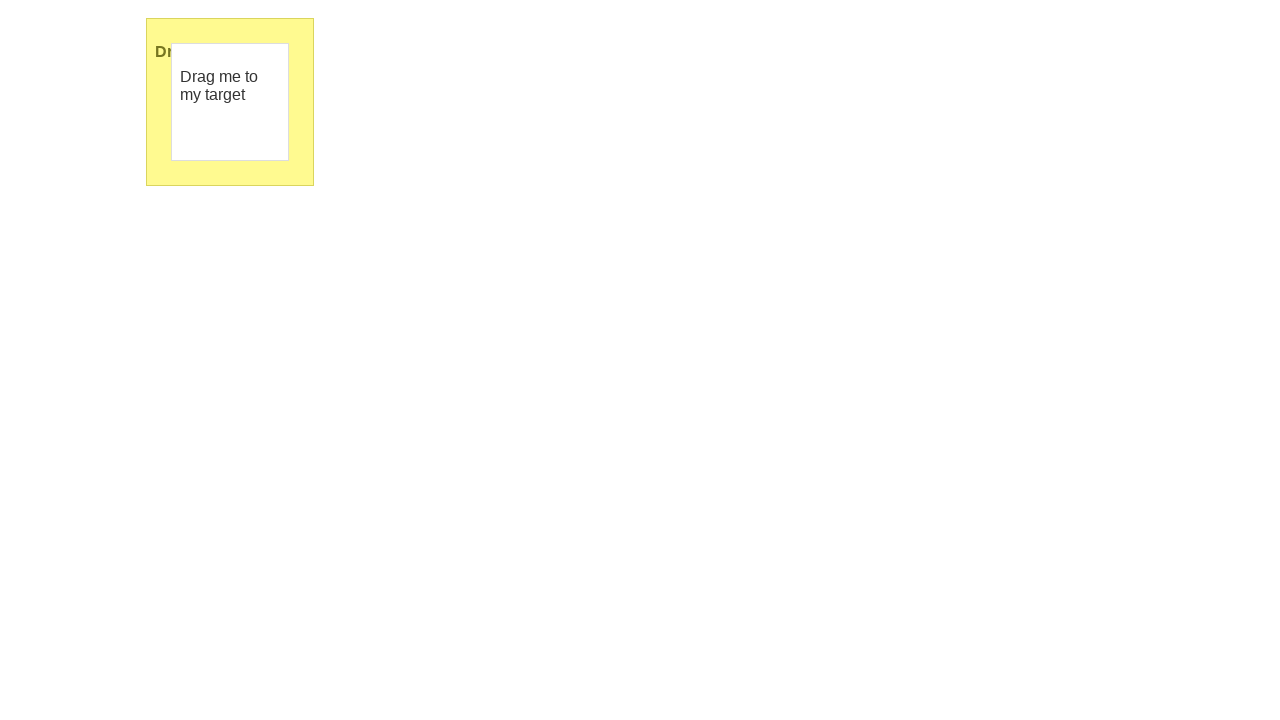

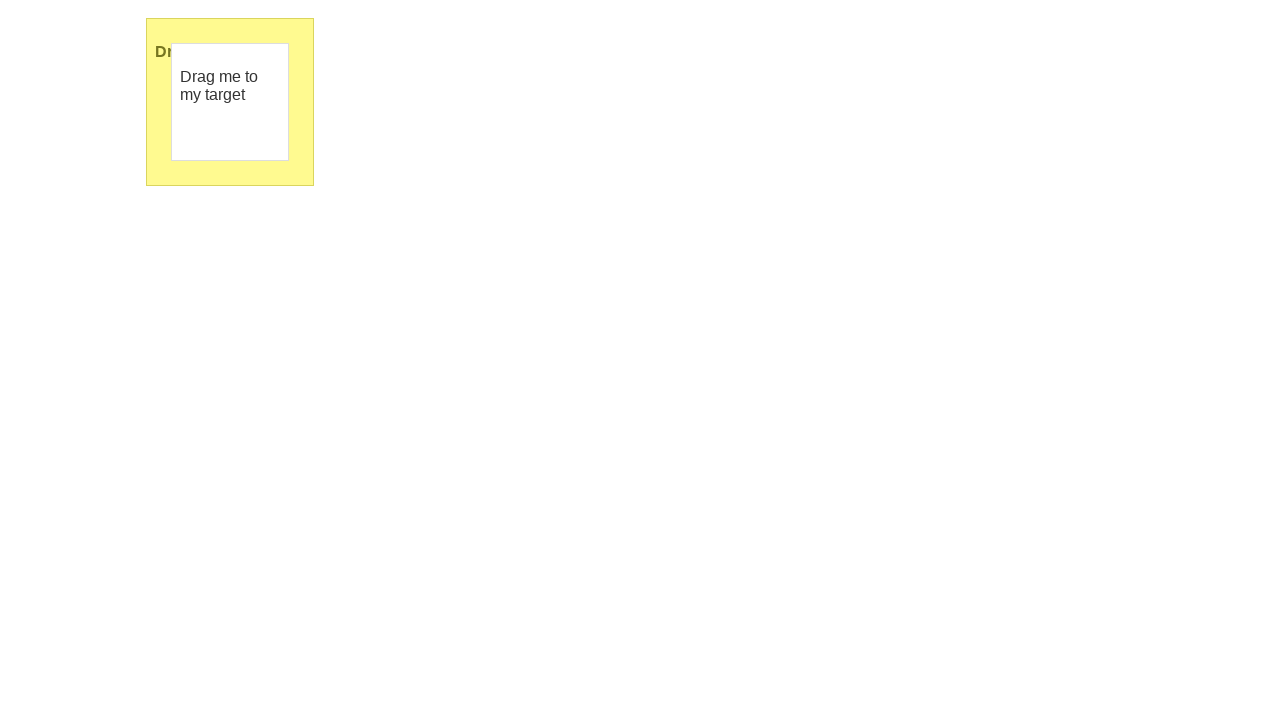